Tests browser navigation (back, forward, refresh) and window/tab handling by opening a new tab, verifying content on the new tab, closing it, and switching back to the original tab.

Starting URL: https://demoqa.com/browser-windows

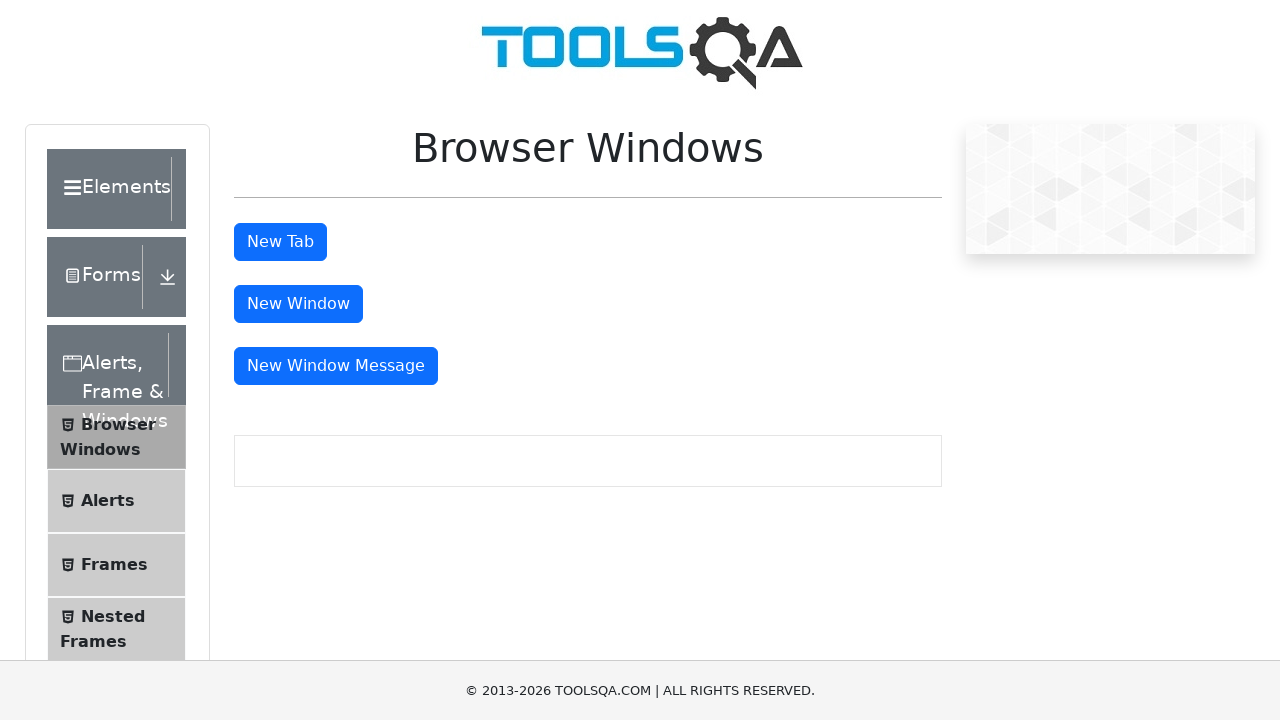

Navigated to automation practice form page
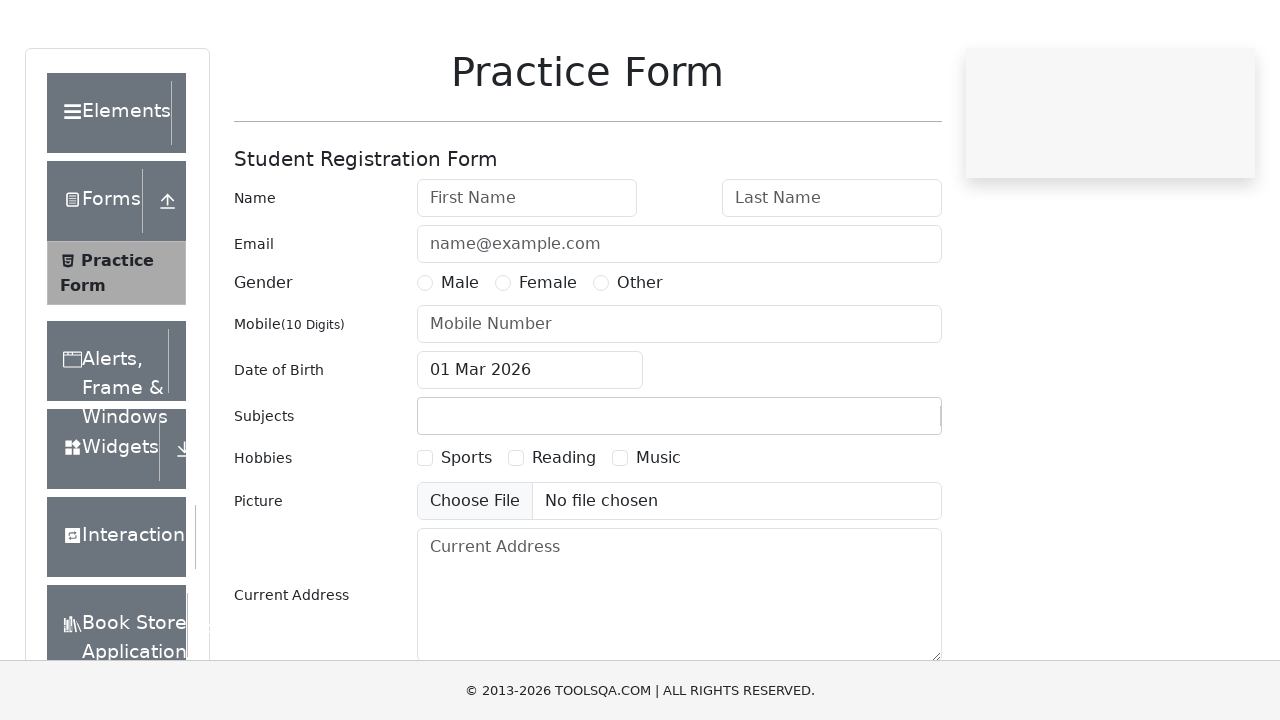

Navigated back to original page
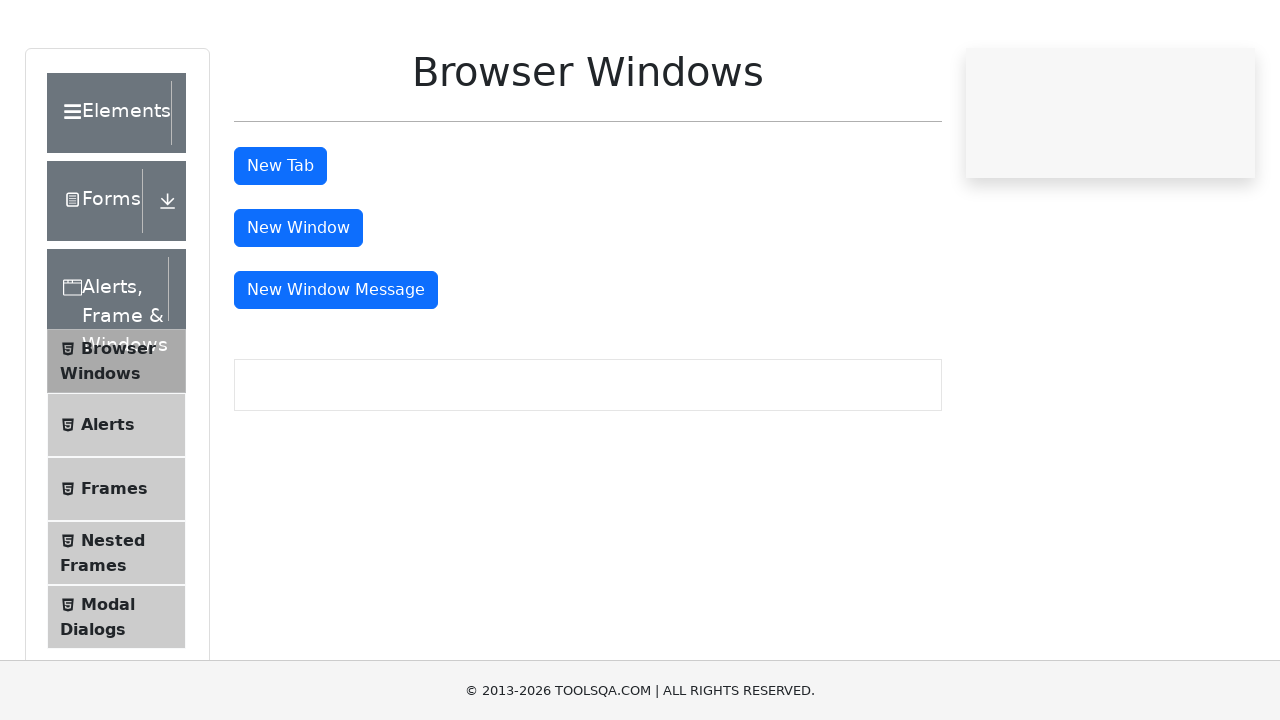

Navigated forward to automation practice form page
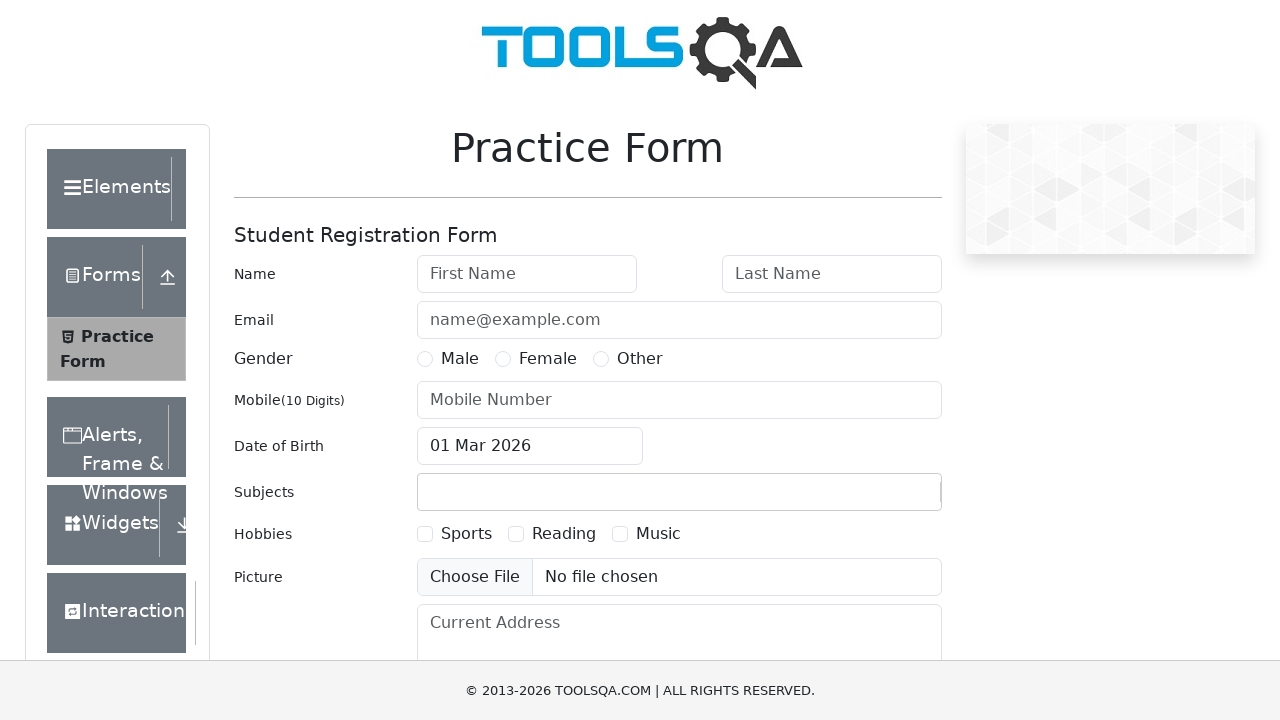

Navigated back to original page again
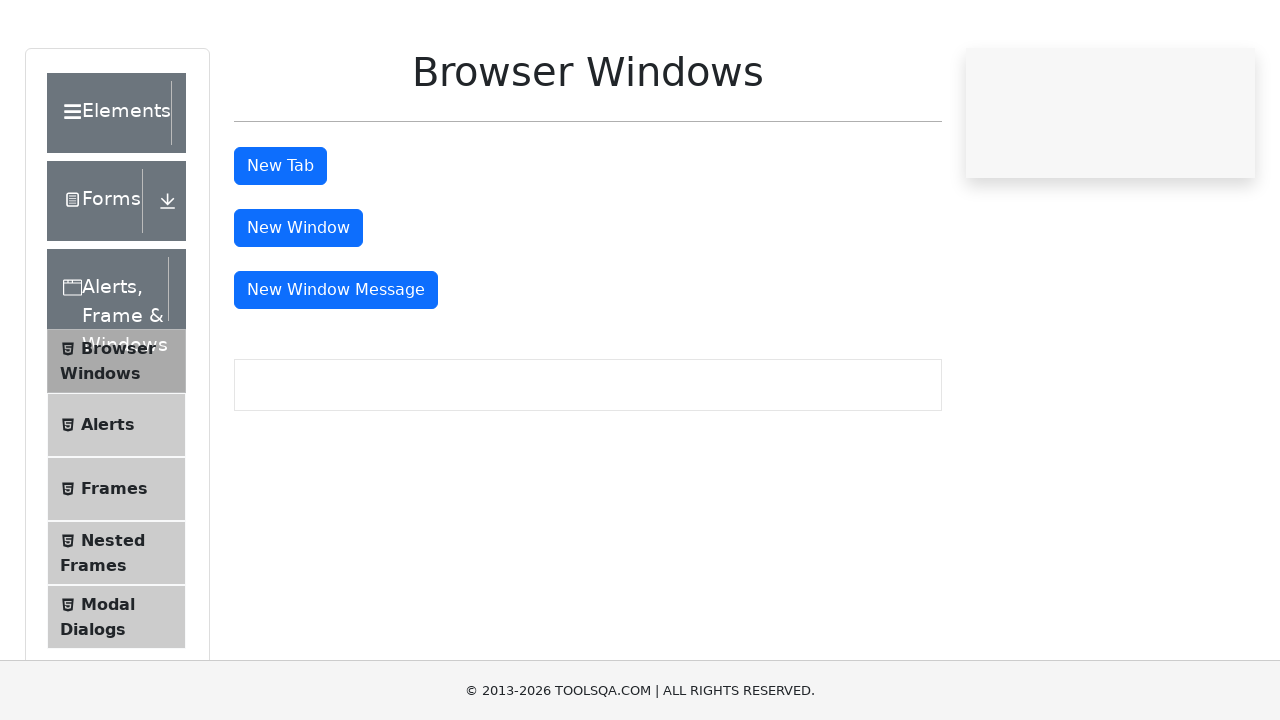

Refreshed the current page
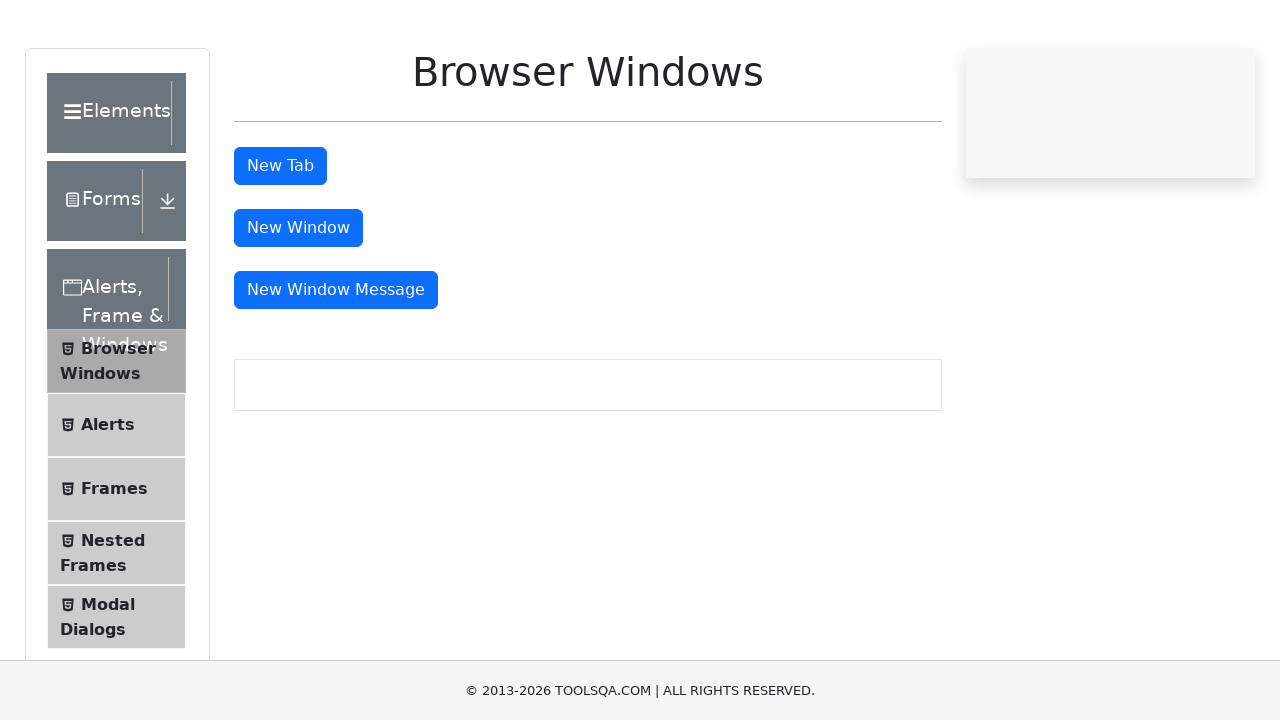

Stored first tab URL: https://demoqa.com/browser-windows
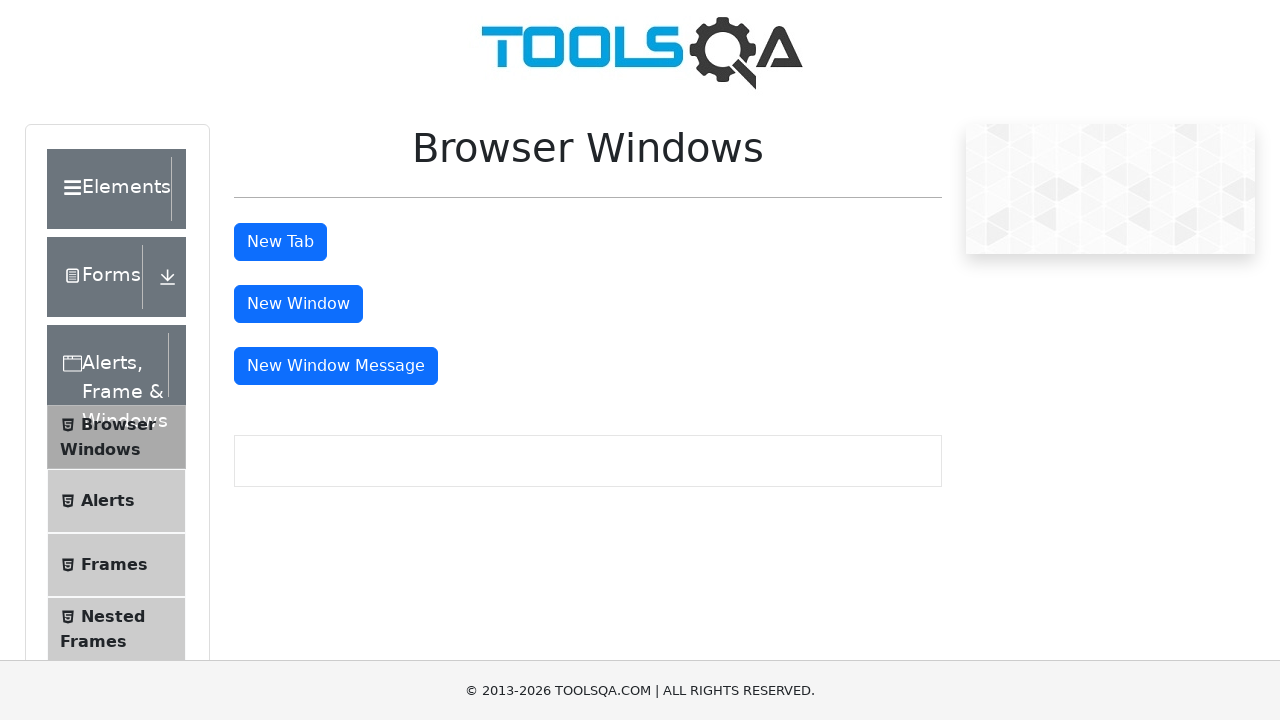

Clicked 'New Tab' button to open a new tab at (280, 242) on #tabButton
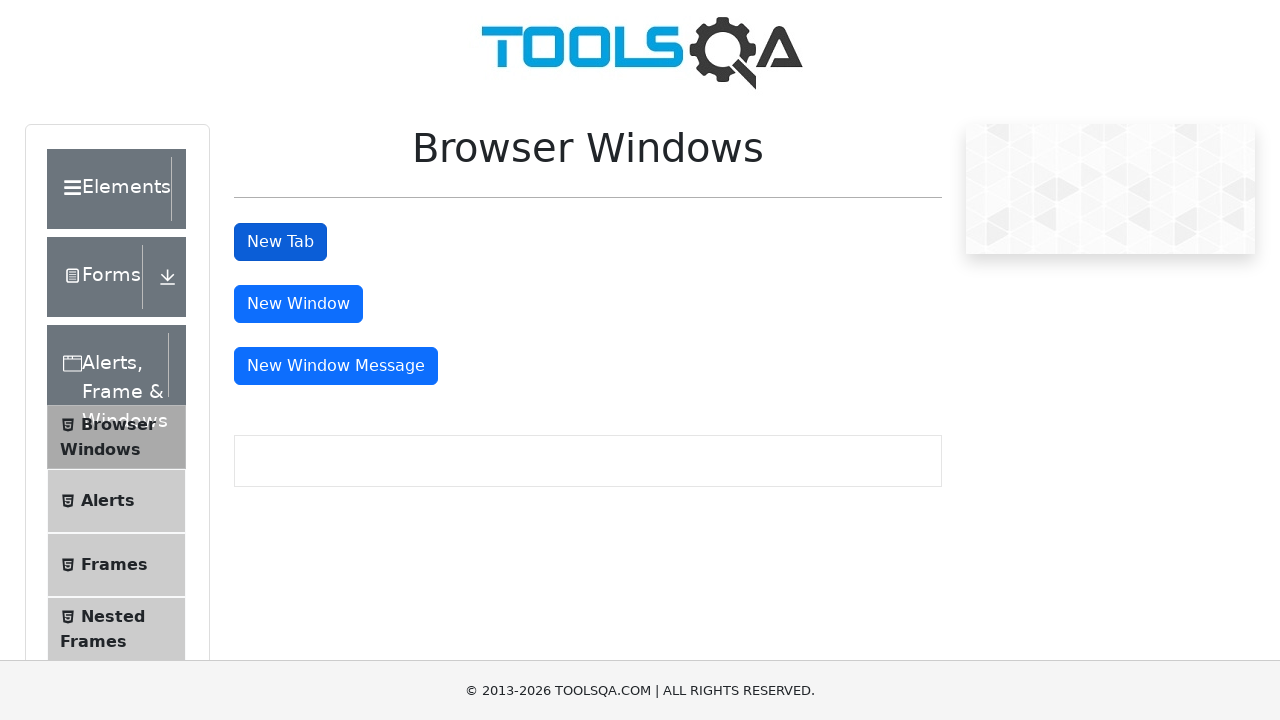

Obtained reference to the new tab
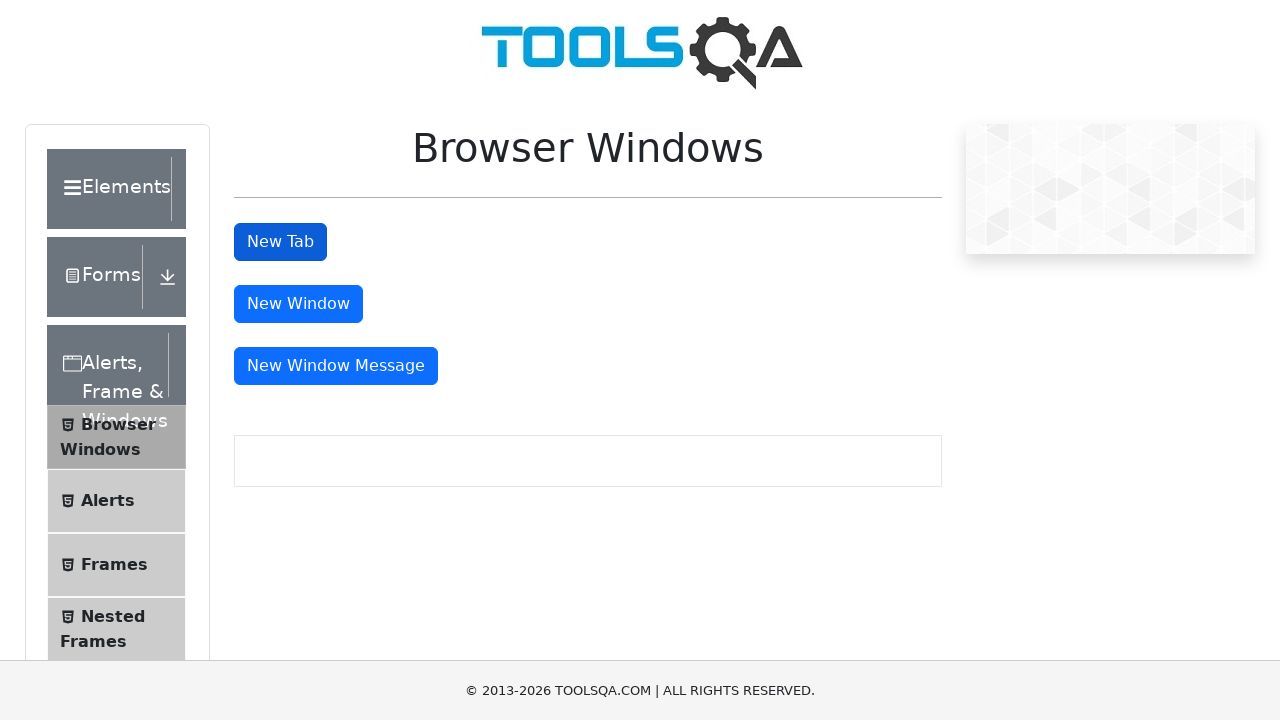

New tab finished loading
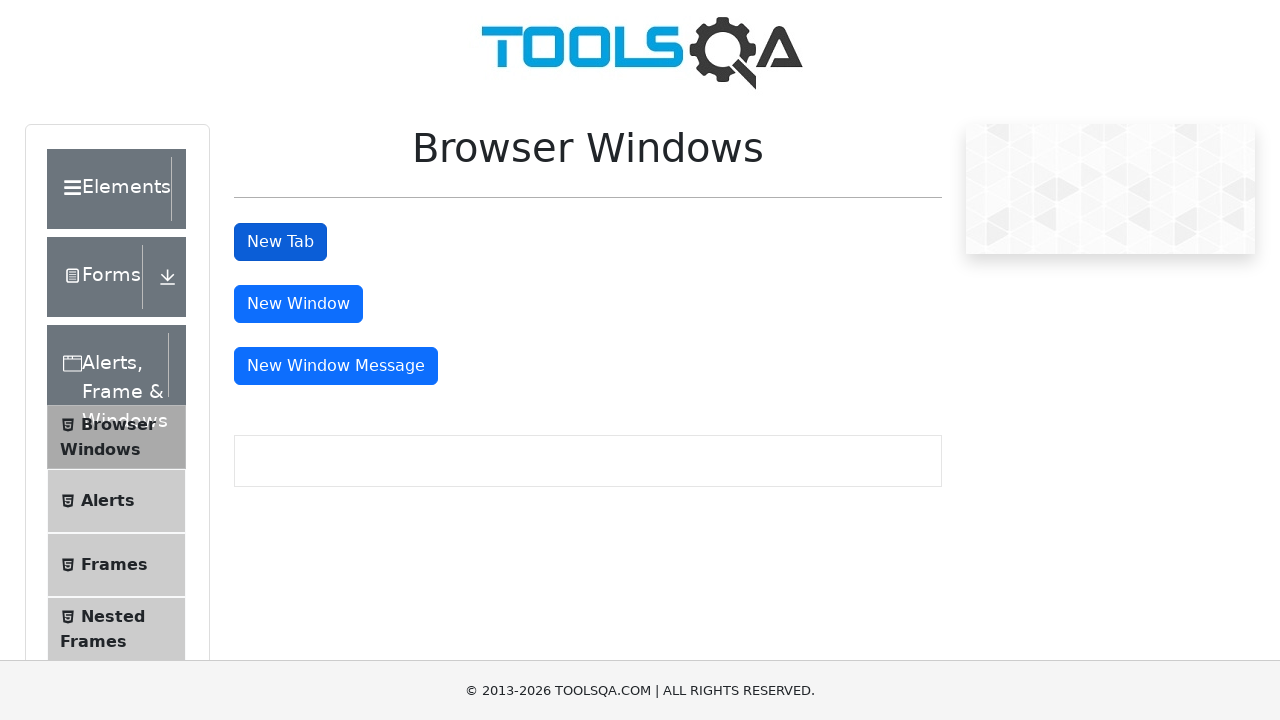

Captured new tab URL: https://demoqa.com/sample
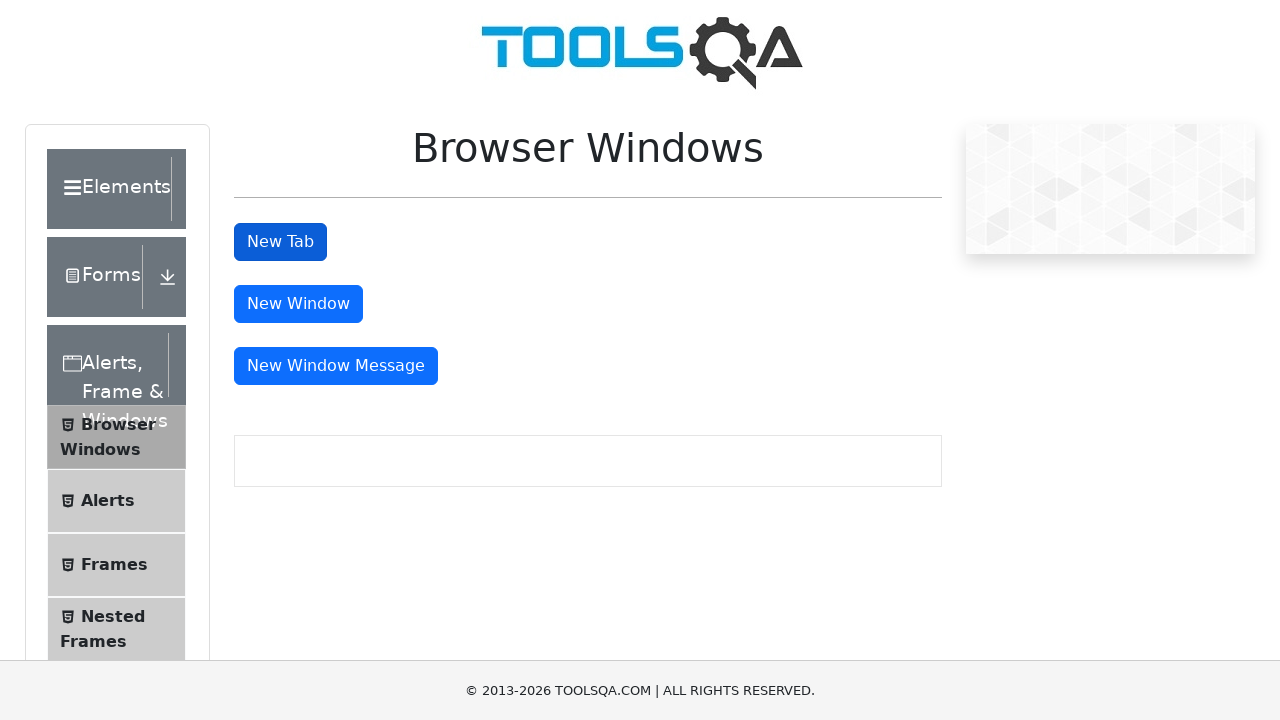

Located sample heading element on new tab
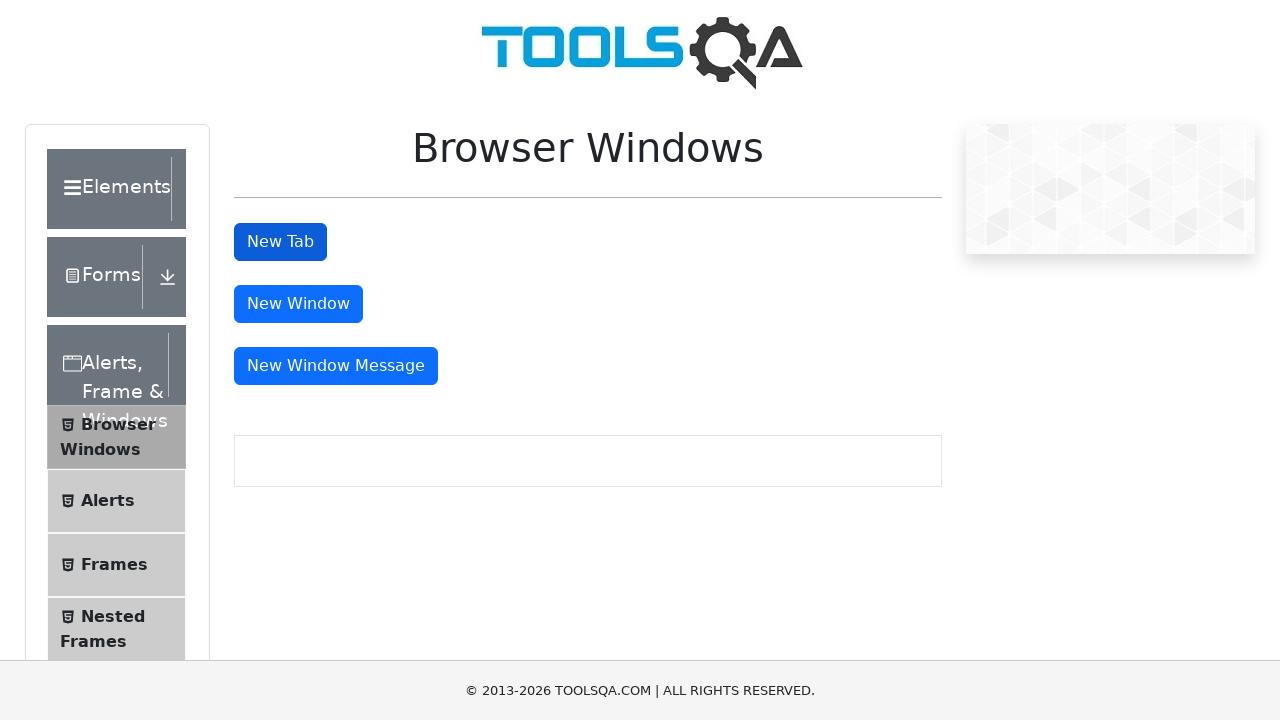

Sample heading element became visible on new tab
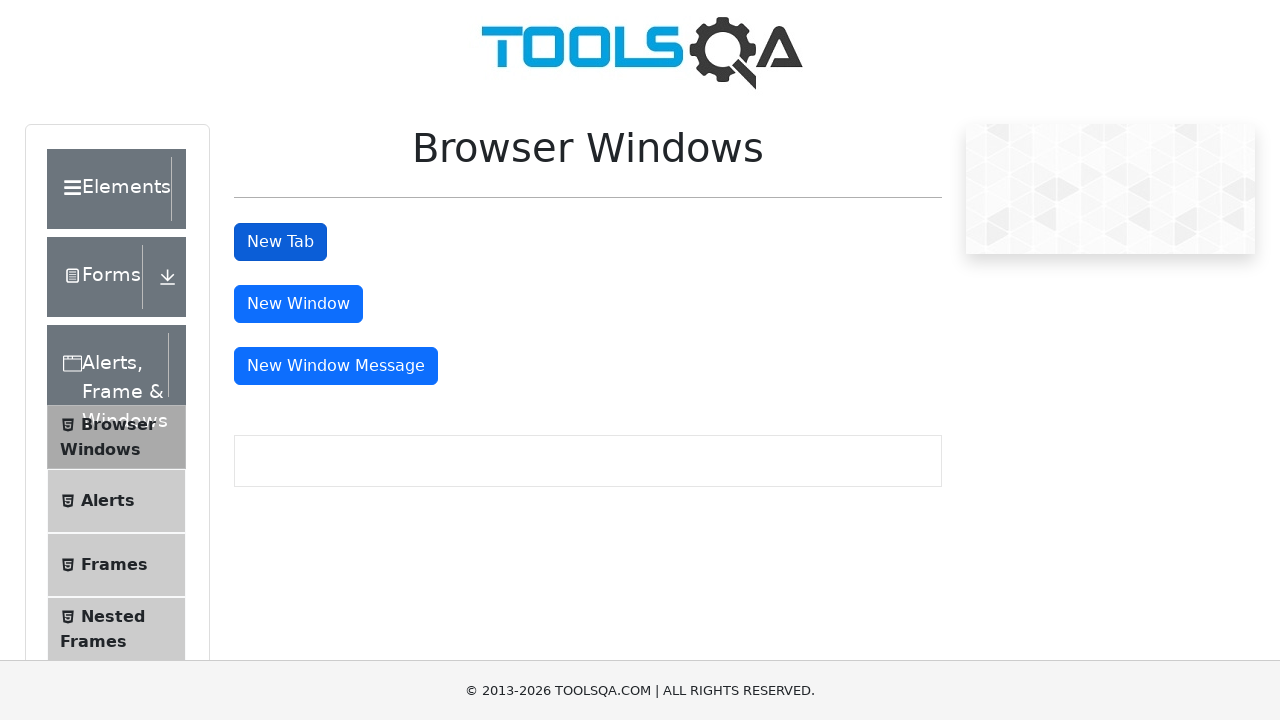

Closed the new tab
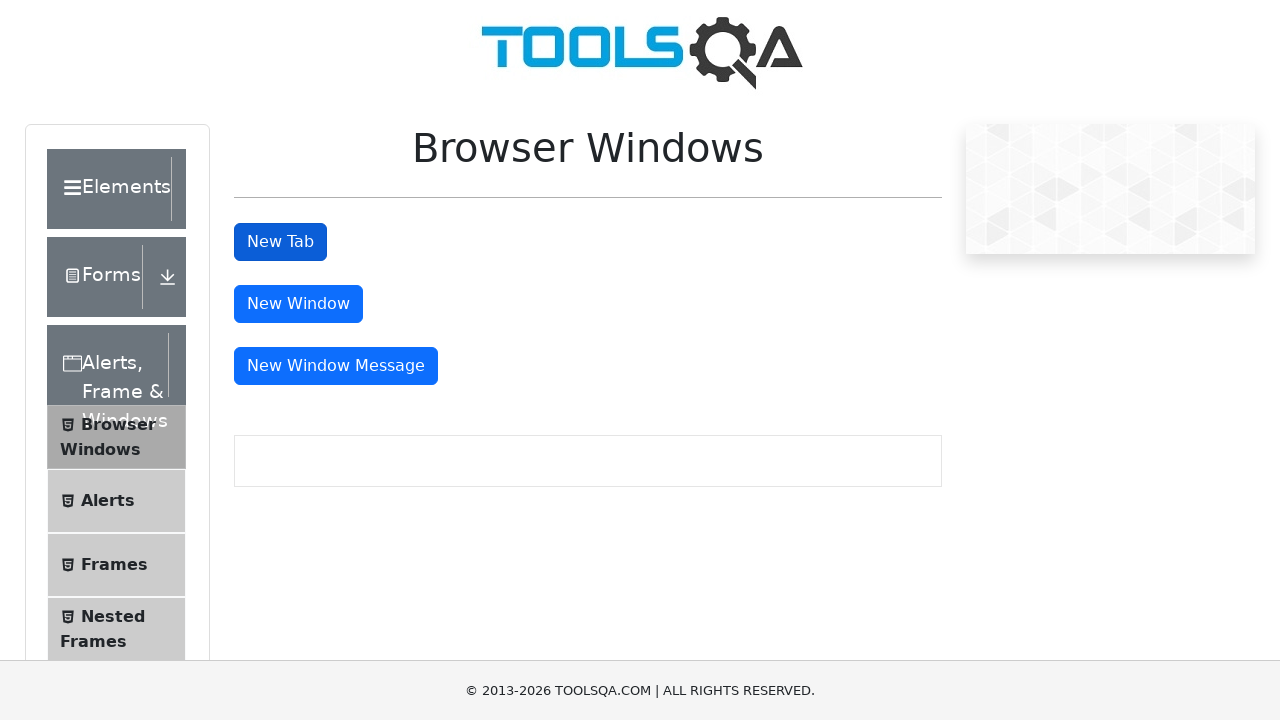

Original tab is still active and loaded
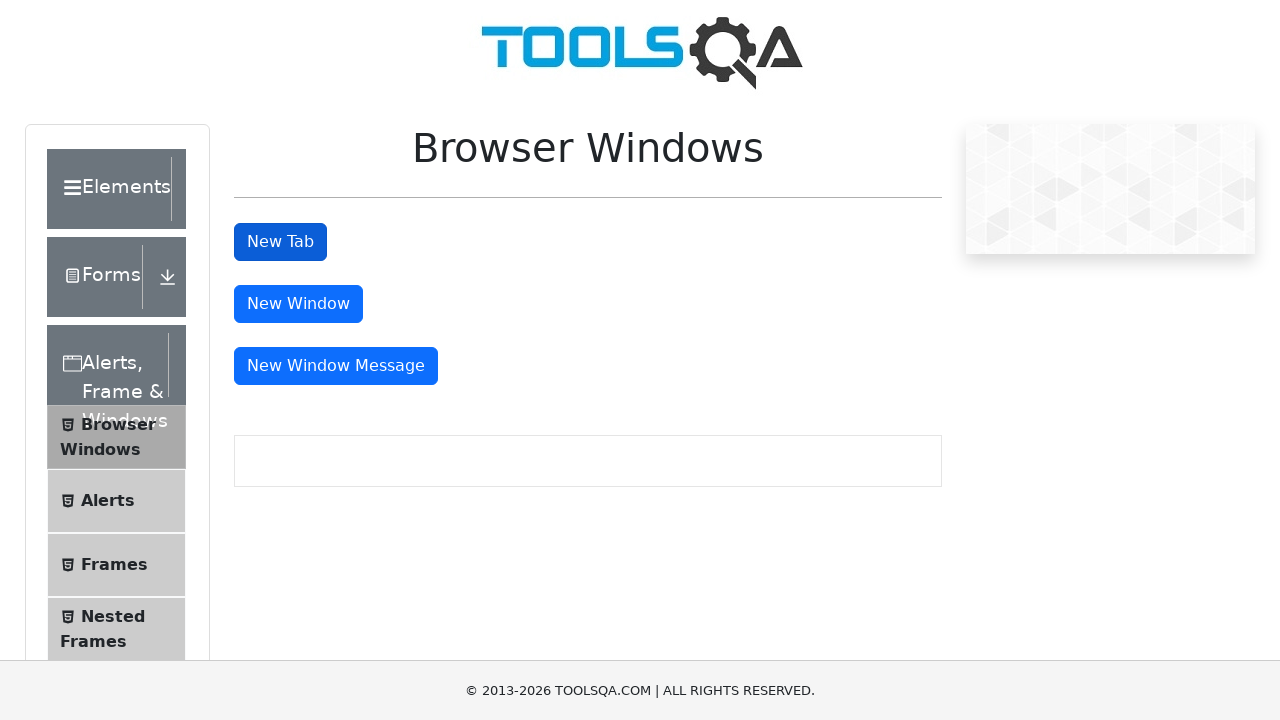

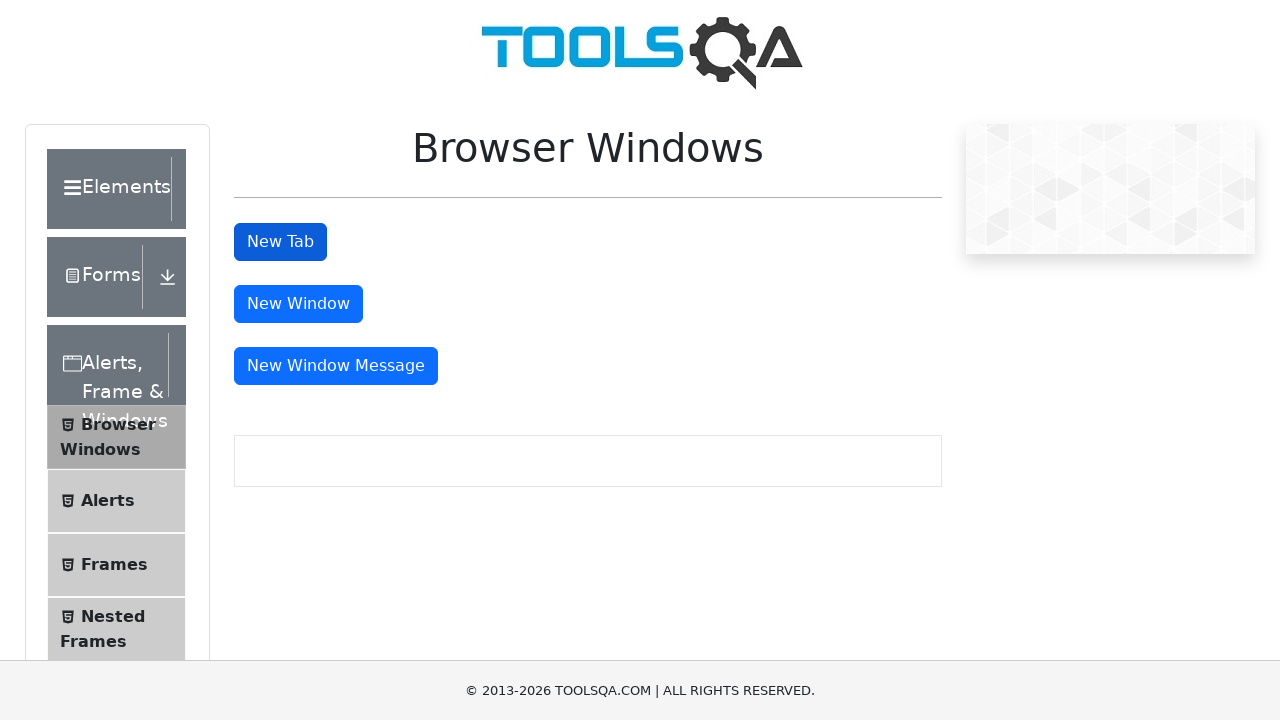